Tests approving all tomato items in a table by finding rows containing "tomato", clicking the Approve button for each one, and confirming the action

Starting URL: https://v0-loanding-page-v3-6lvm6ftih2p.vercel.app/

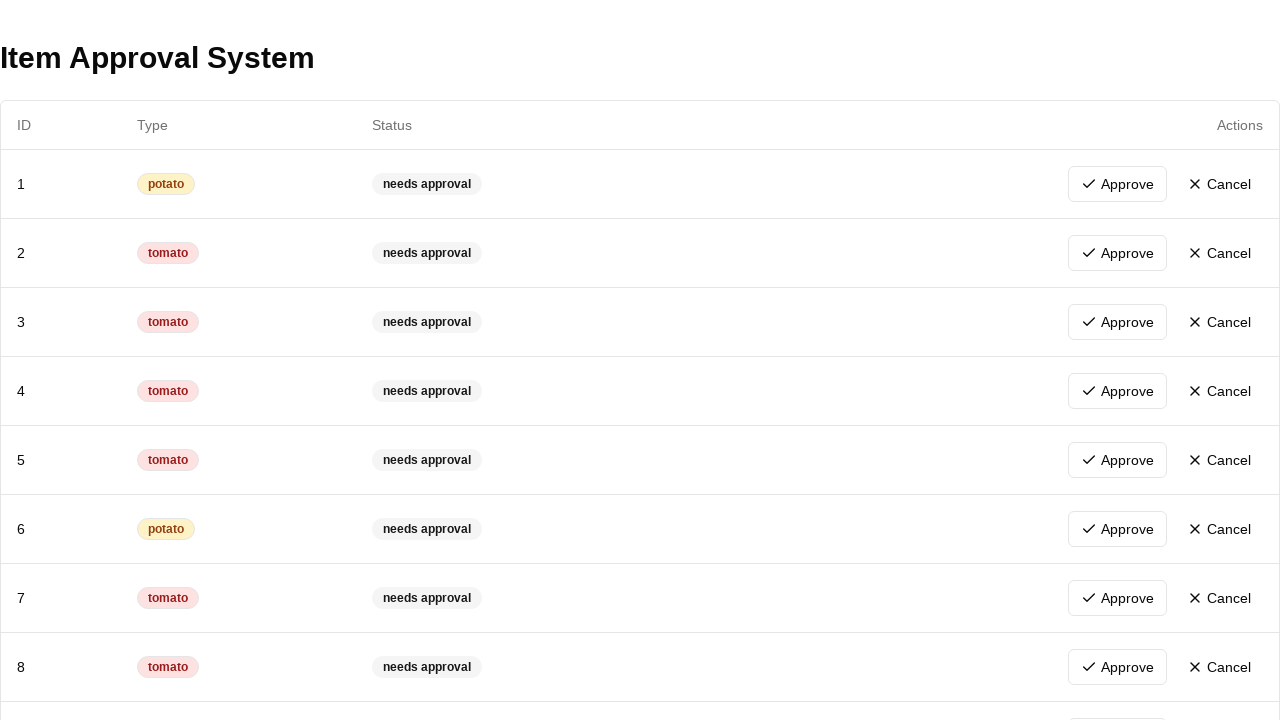

Waited for table rows to load
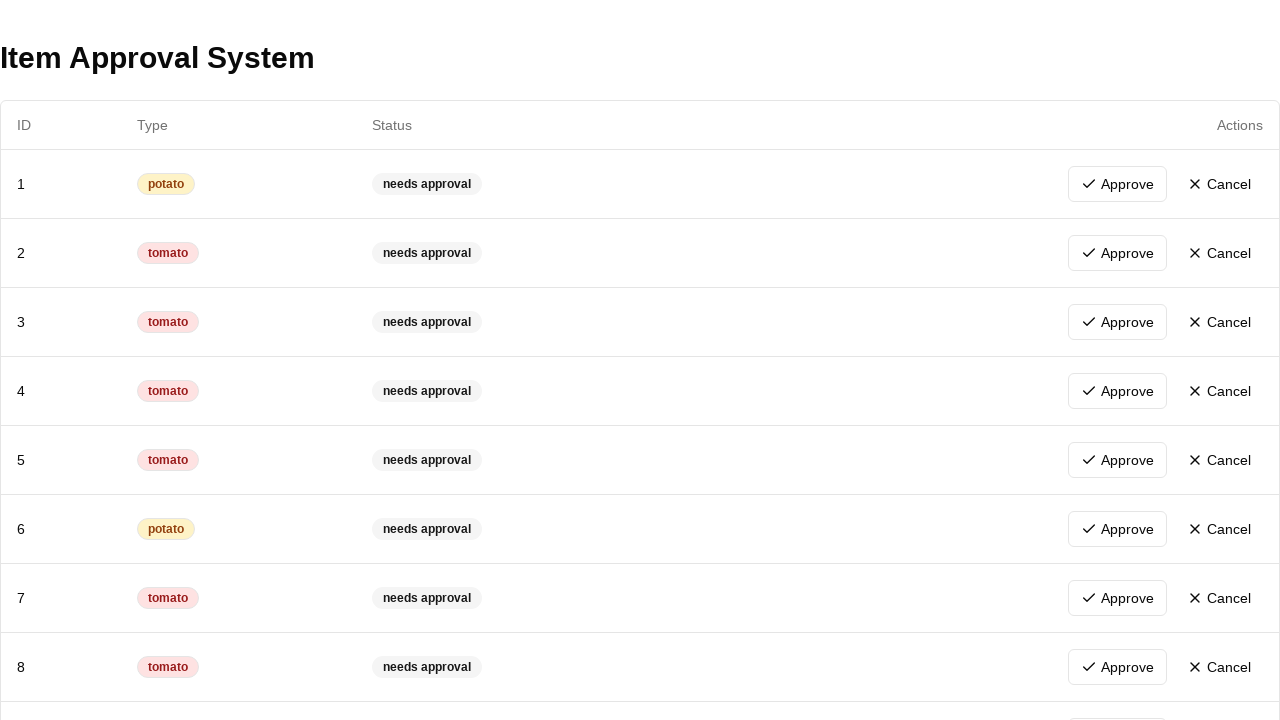

Located all table rows
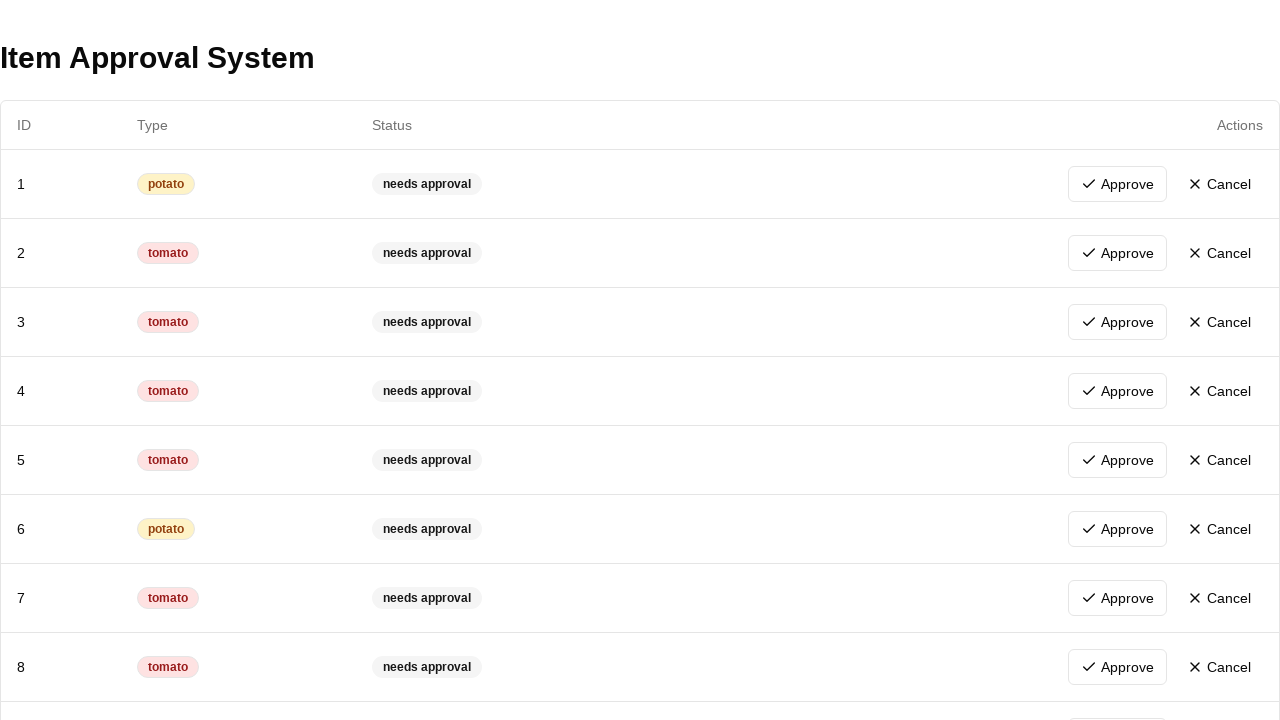

Filtered rows to find tomato items
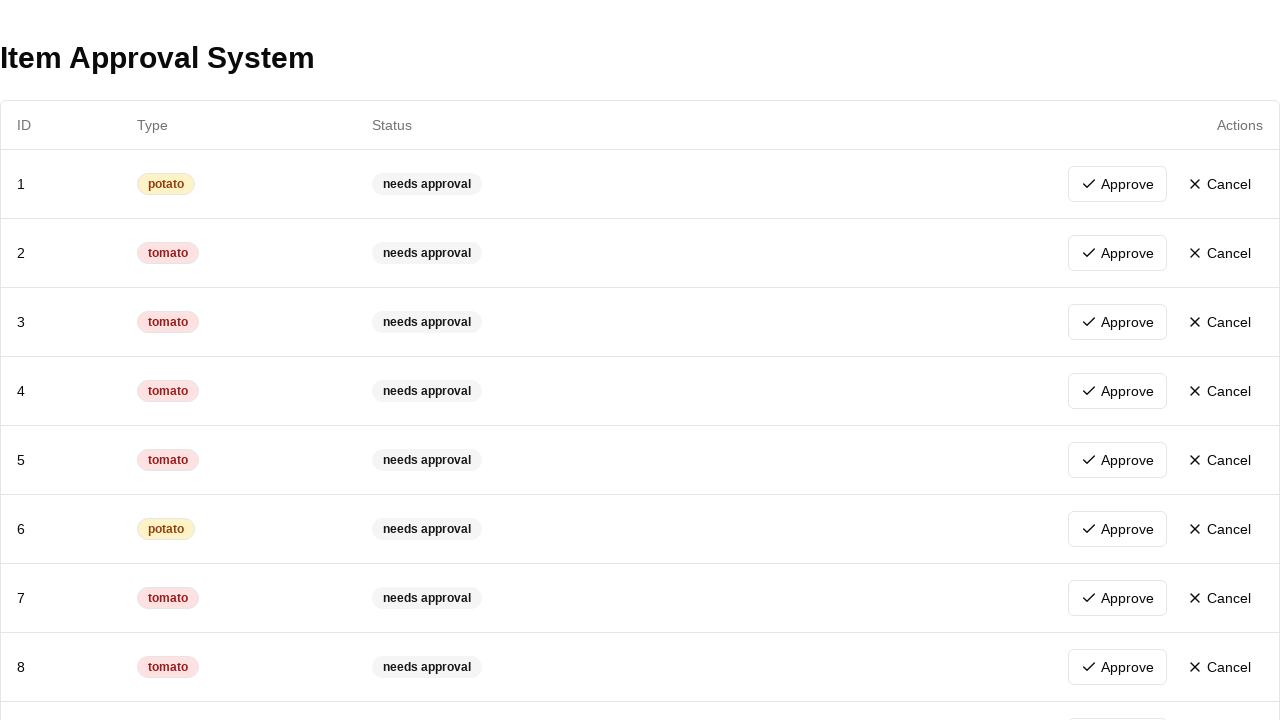

Found 8 tomato rows in the table
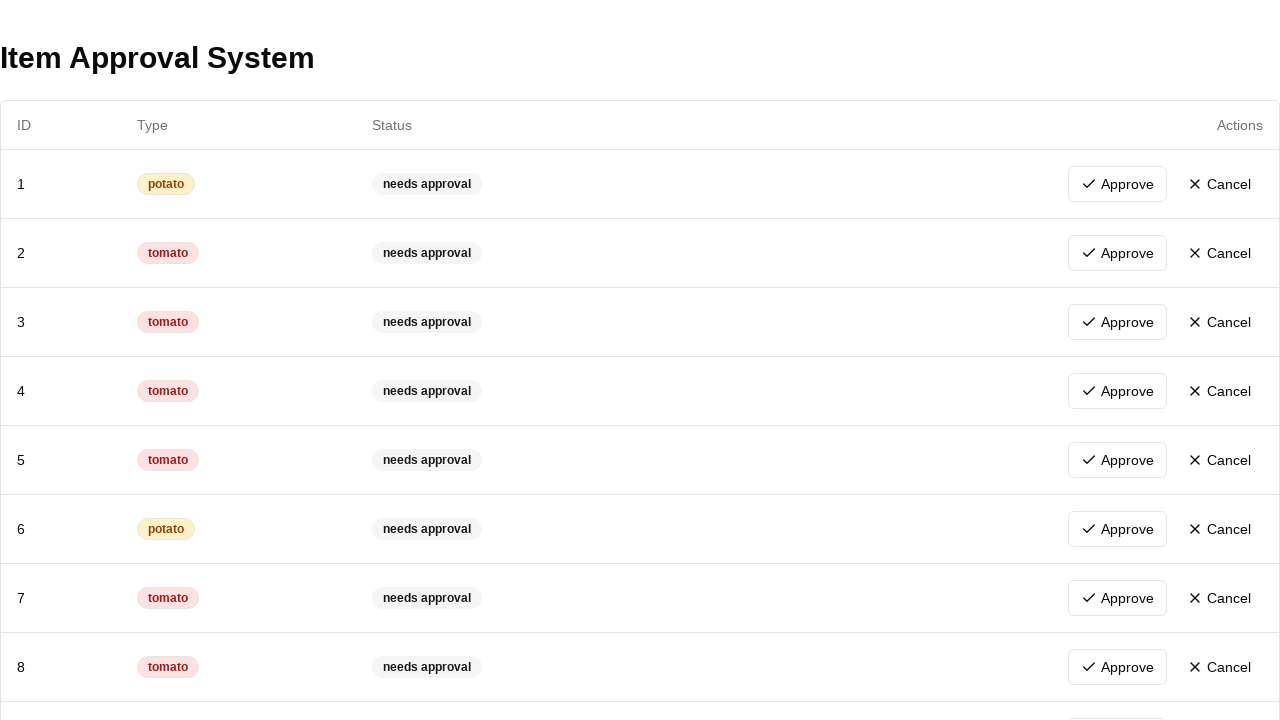

Clicked Approve button for tomato row 1 at (1118, 252) on tr >> internal:has-text="tomato"i >> nth=0 >> internal:role=button[name="Approve
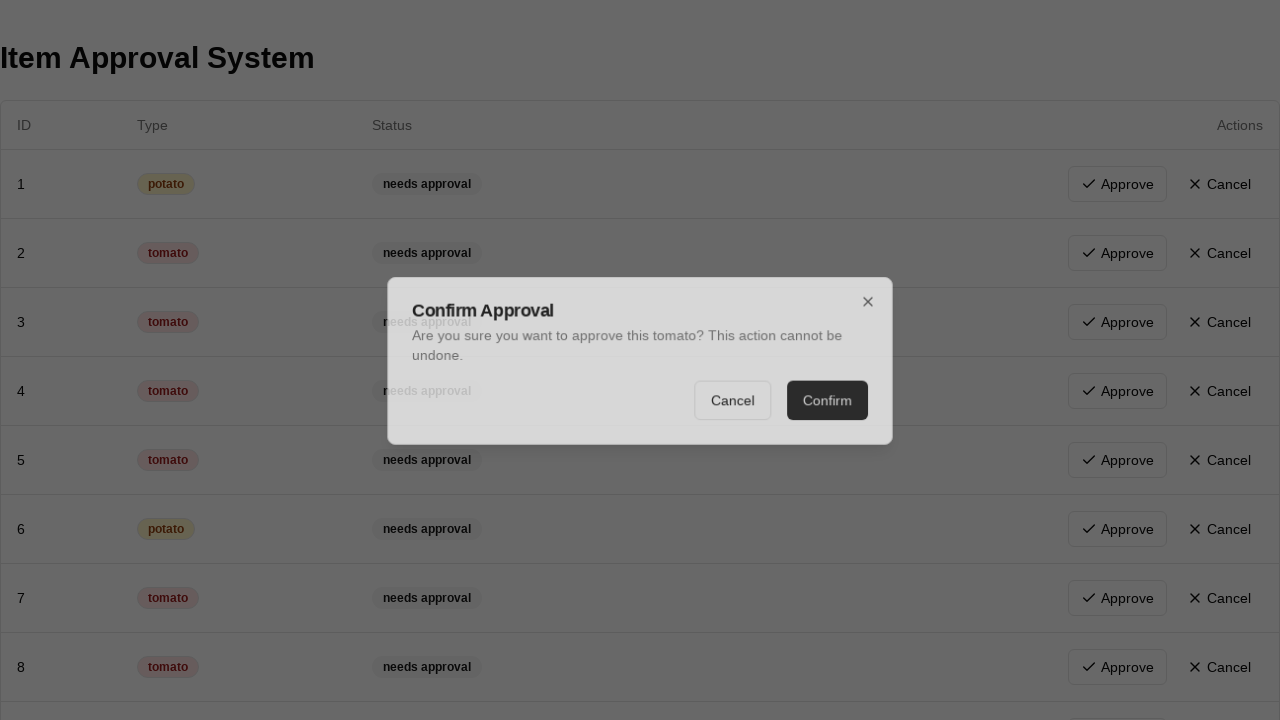

Confirmed approval for tomato row 1 at (830, 400) on internal:role=button[name="Confirm"i]
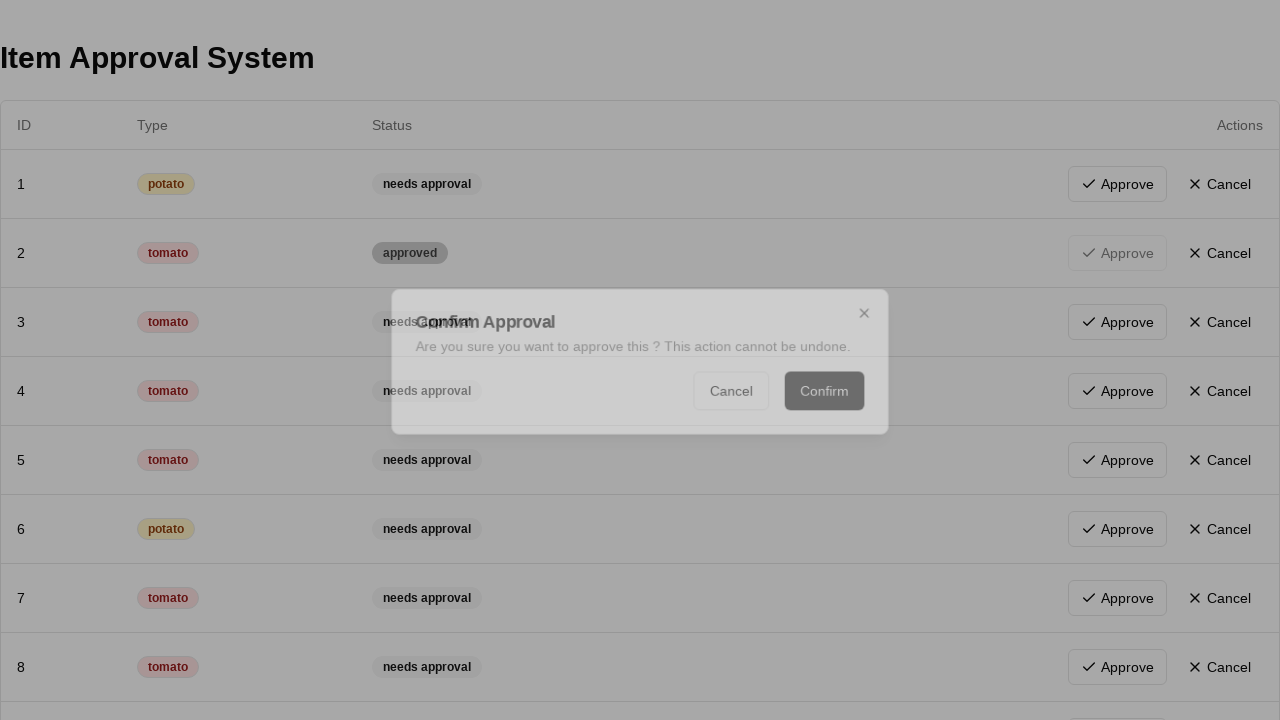

Clicked Approve button for tomato row 2 at (1118, 322) on tr >> internal:has-text="tomato"i >> nth=1 >> internal:role=button[name="Approve
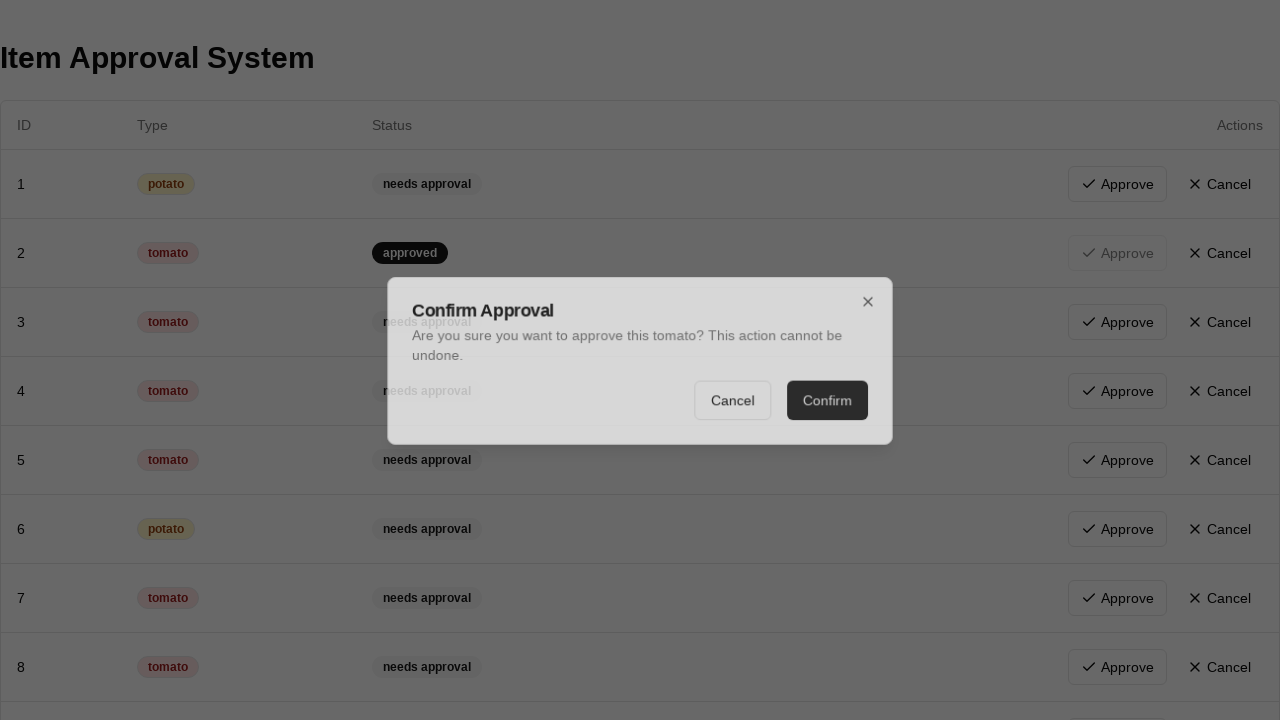

Confirmed approval for tomato row 2 at (830, 400) on internal:role=button[name="Confirm"i]
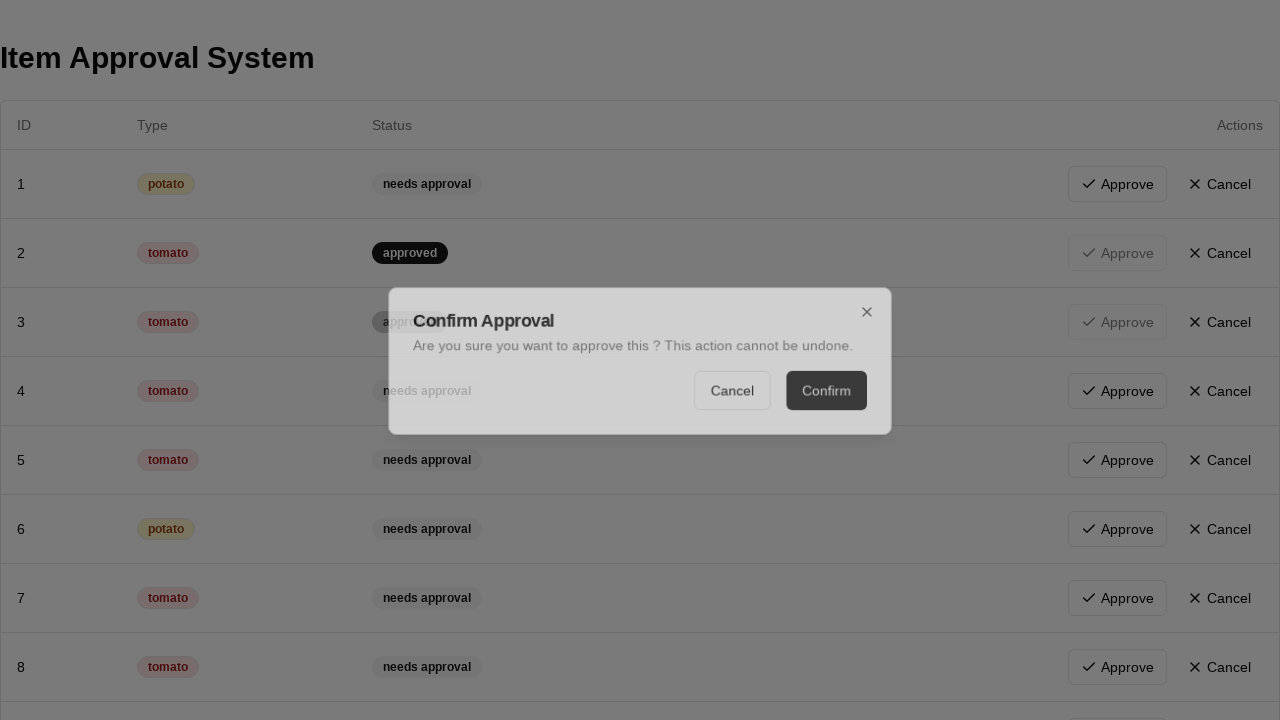

Clicked Approve button for tomato row 3 at (1118, 390) on tr >> internal:has-text="tomato"i >> nth=2 >> internal:role=button[name="Approve
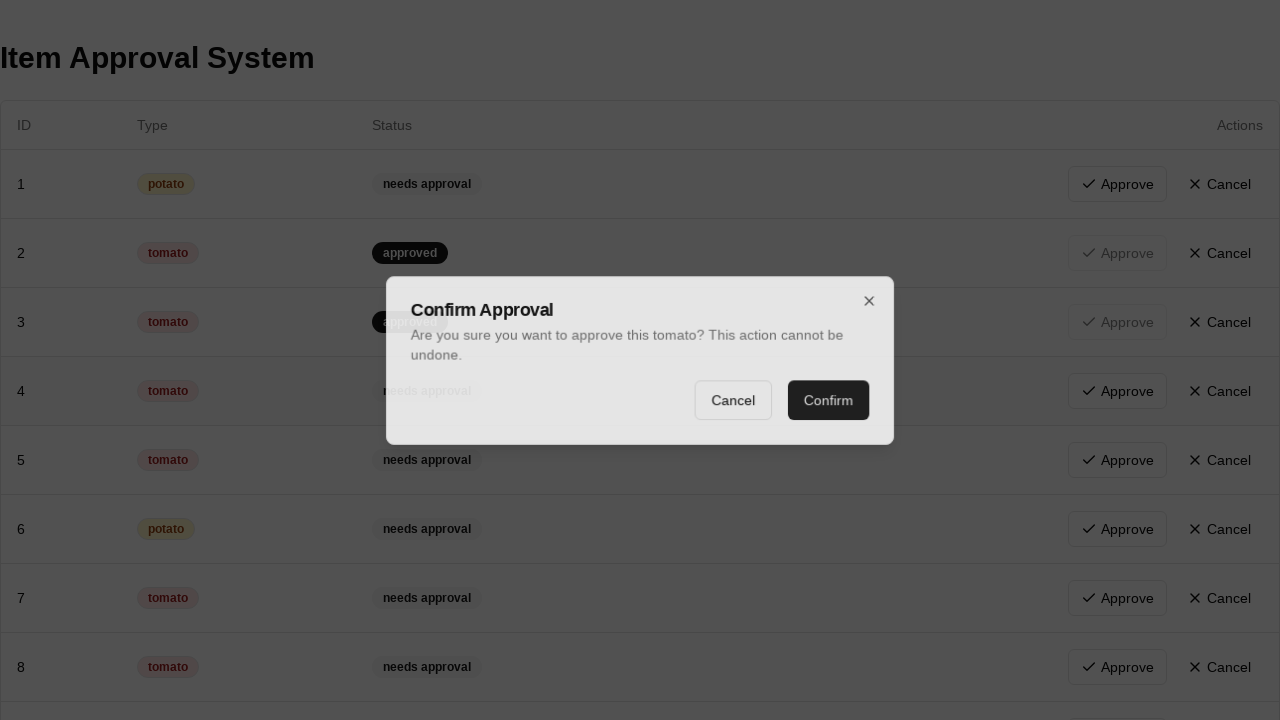

Confirmed approval for tomato row 3 at (830, 400) on internal:role=button[name="Confirm"i]
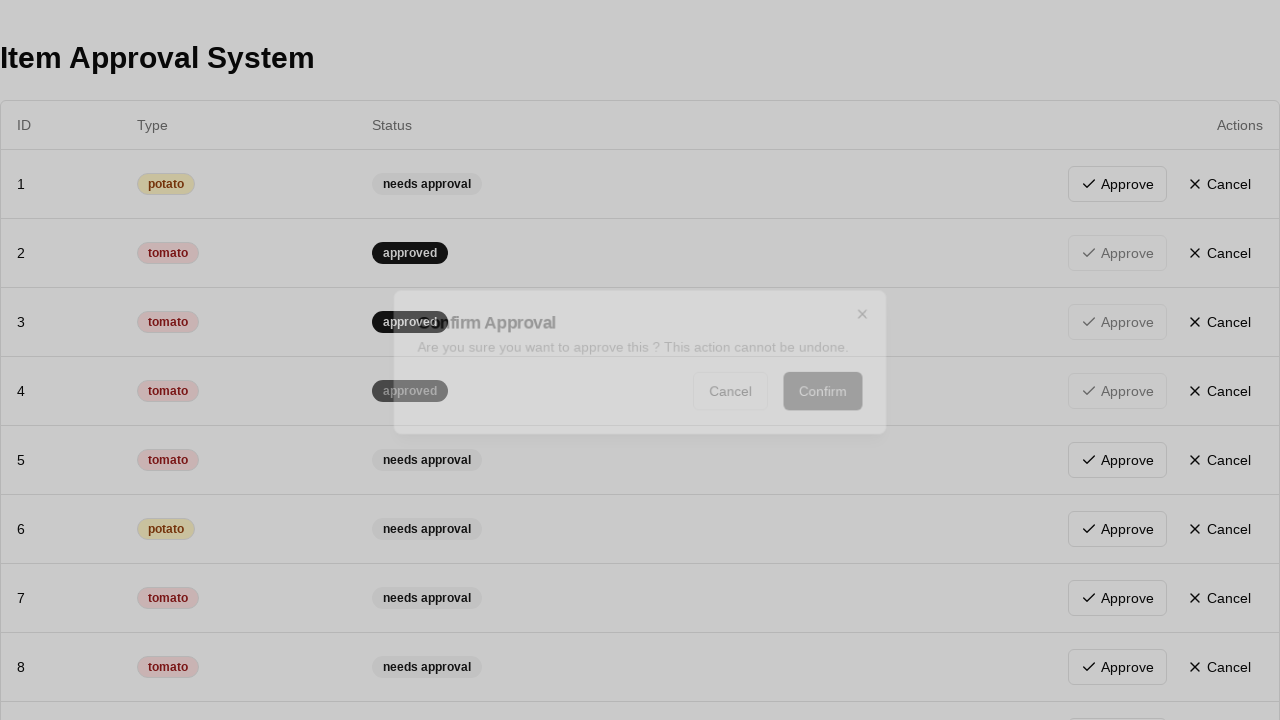

Clicked Approve button for tomato row 4 at (1118, 460) on tr >> internal:has-text="tomato"i >> nth=3 >> internal:role=button[name="Approve
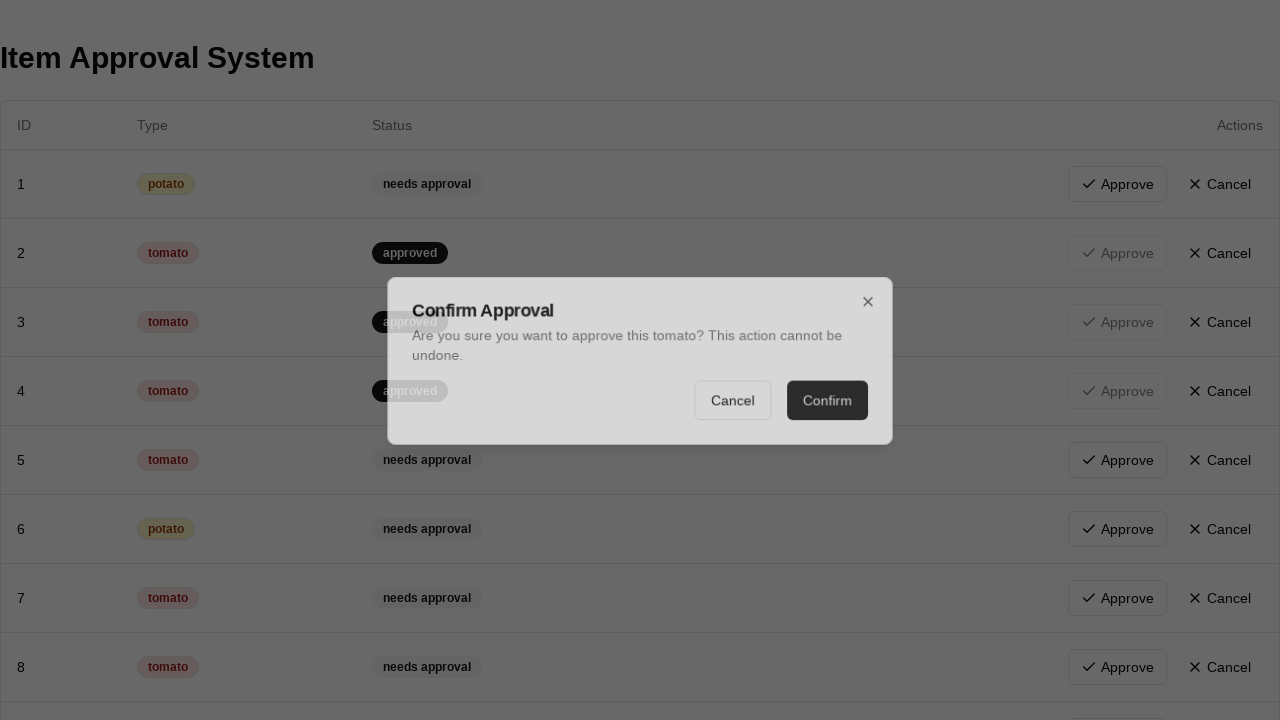

Confirmed approval for tomato row 4 at (830, 400) on internal:role=button[name="Confirm"i]
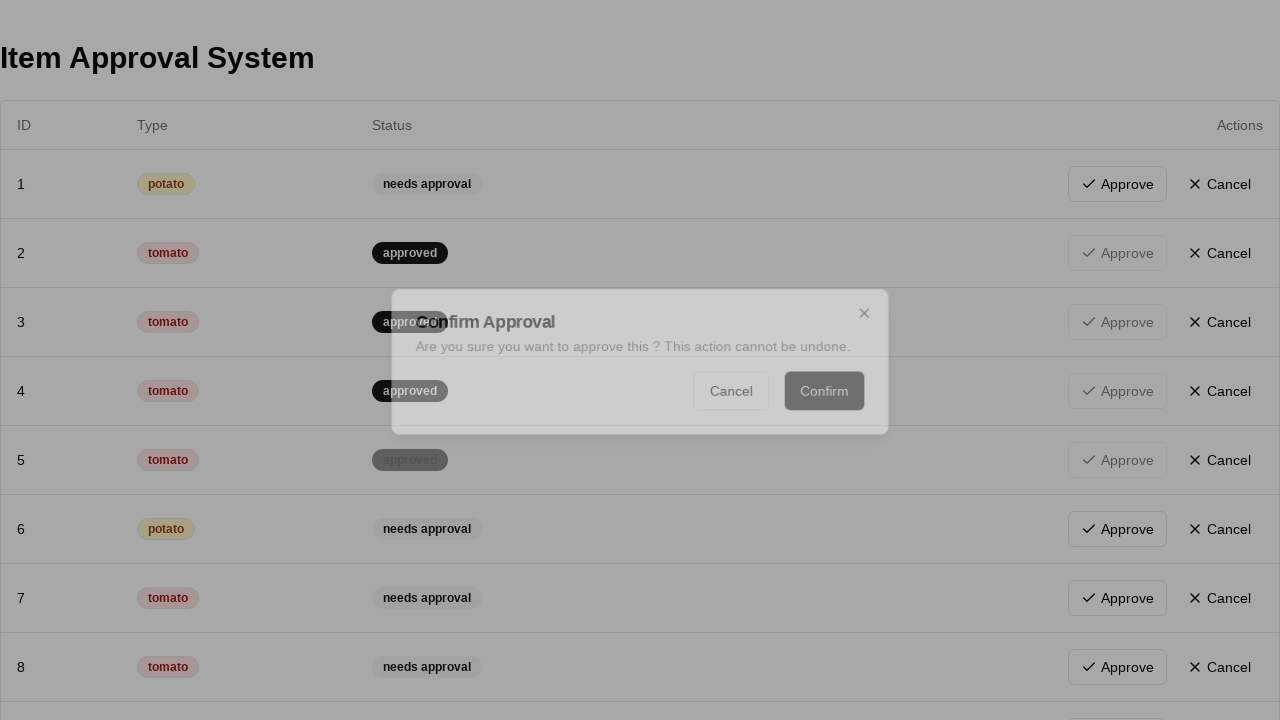

Clicked Approve button for tomato row 5 at (1118, 598) on tr >> internal:has-text="tomato"i >> nth=4 >> internal:role=button[name="Approve
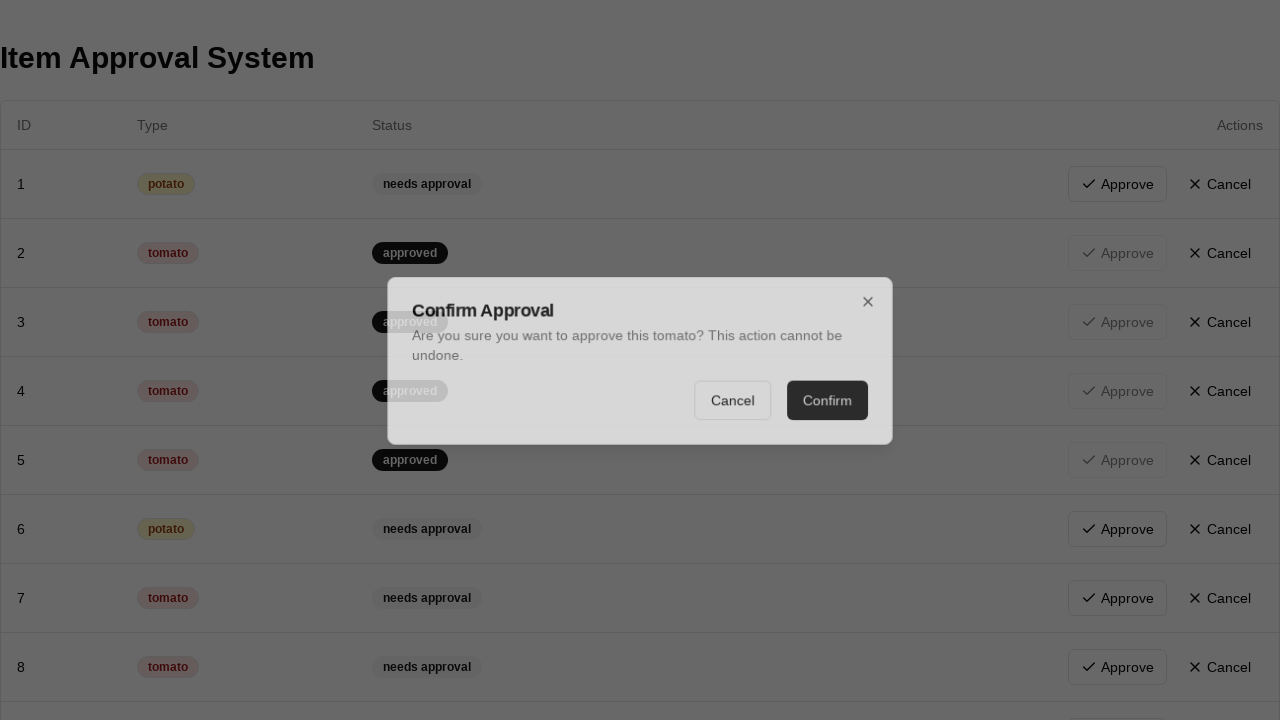

Confirmed approval for tomato row 5 at (830, 400) on internal:role=button[name="Confirm"i]
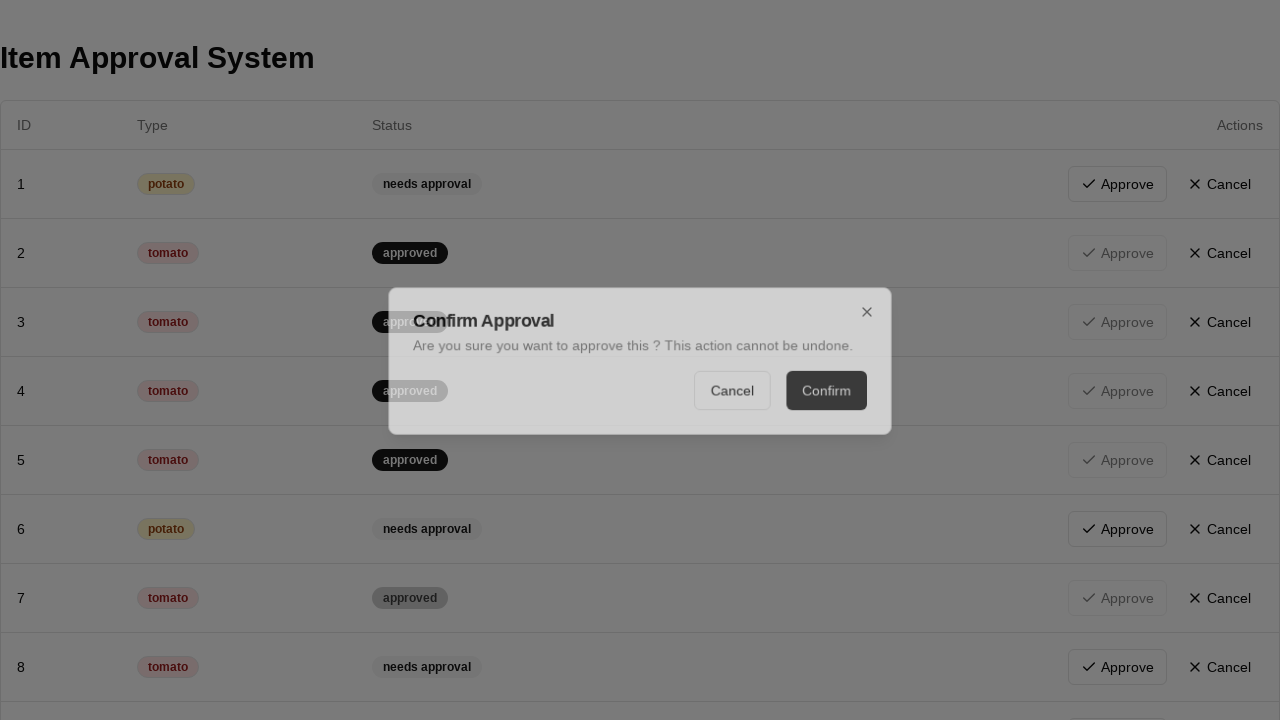

Clicked Approve button for tomato row 6 at (1118, 666) on tr >> internal:has-text="tomato"i >> nth=5 >> internal:role=button[name="Approve
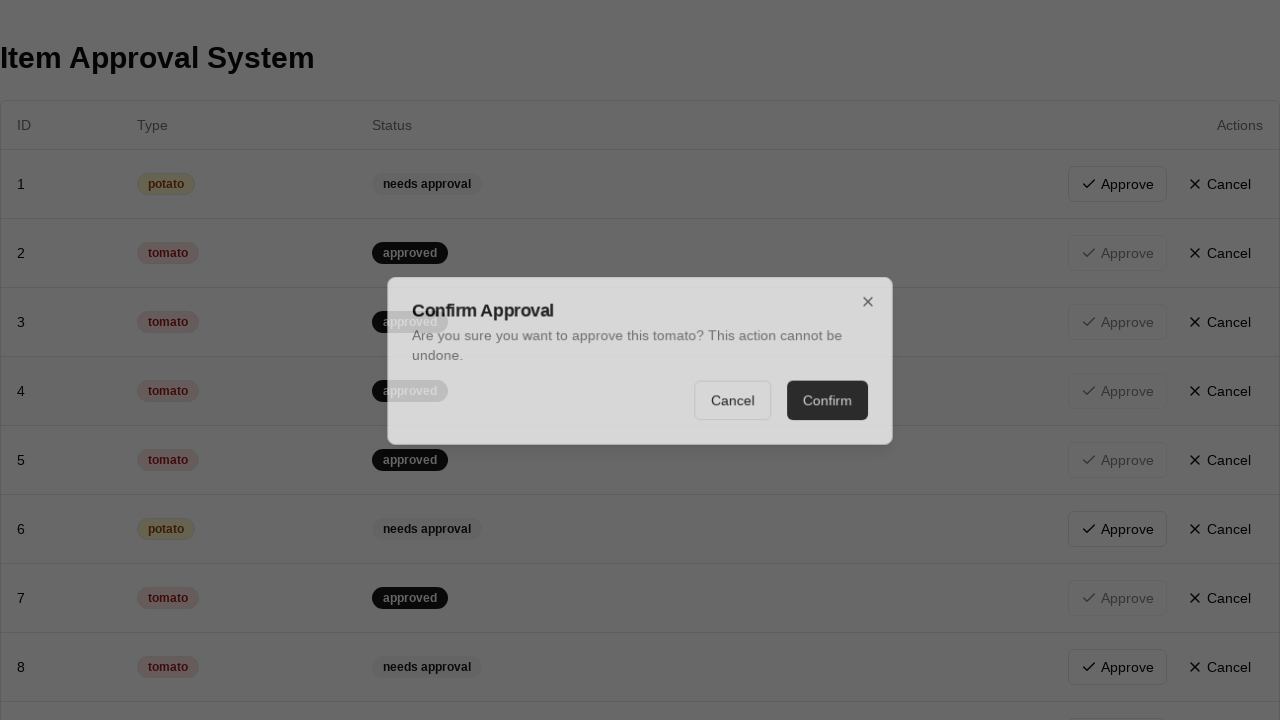

Confirmed approval for tomato row 6 at (830, 400) on internal:role=button[name="Confirm"i]
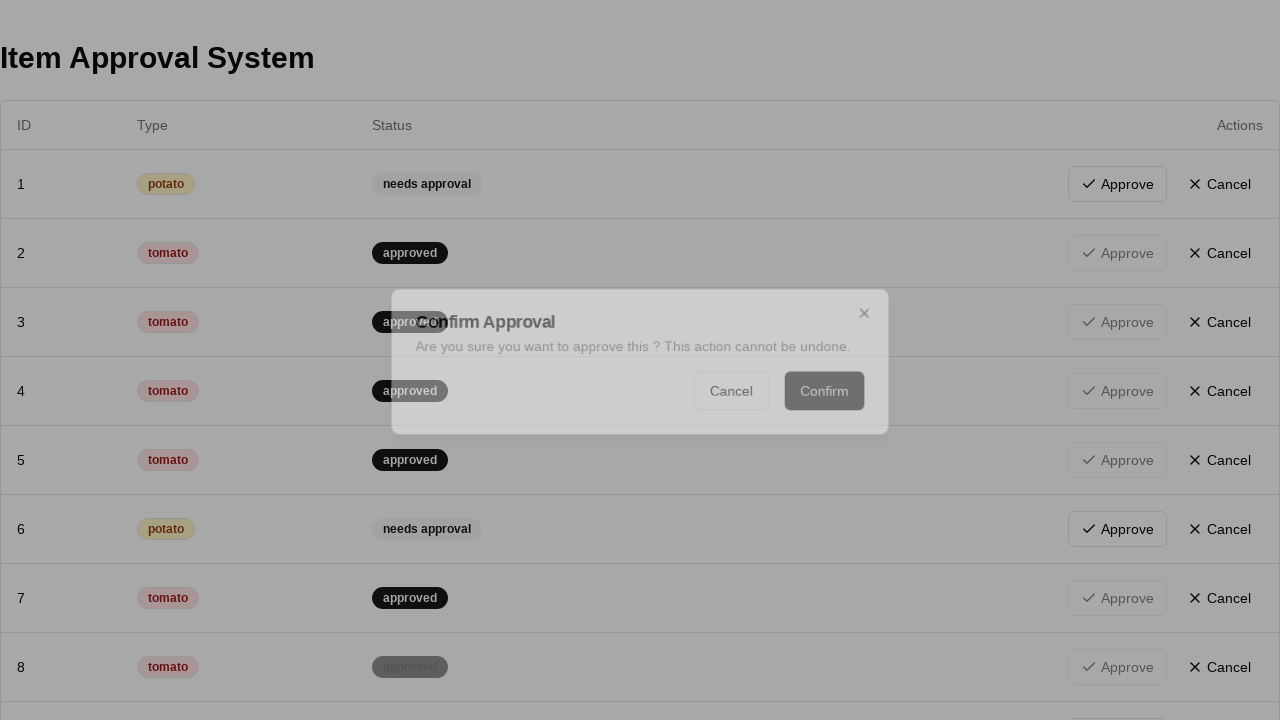

Clicked Approve button for tomato row 7 at (1118, 702) on tr >> internal:has-text="tomato"i >> nth=6 >> internal:role=button[name="Approve
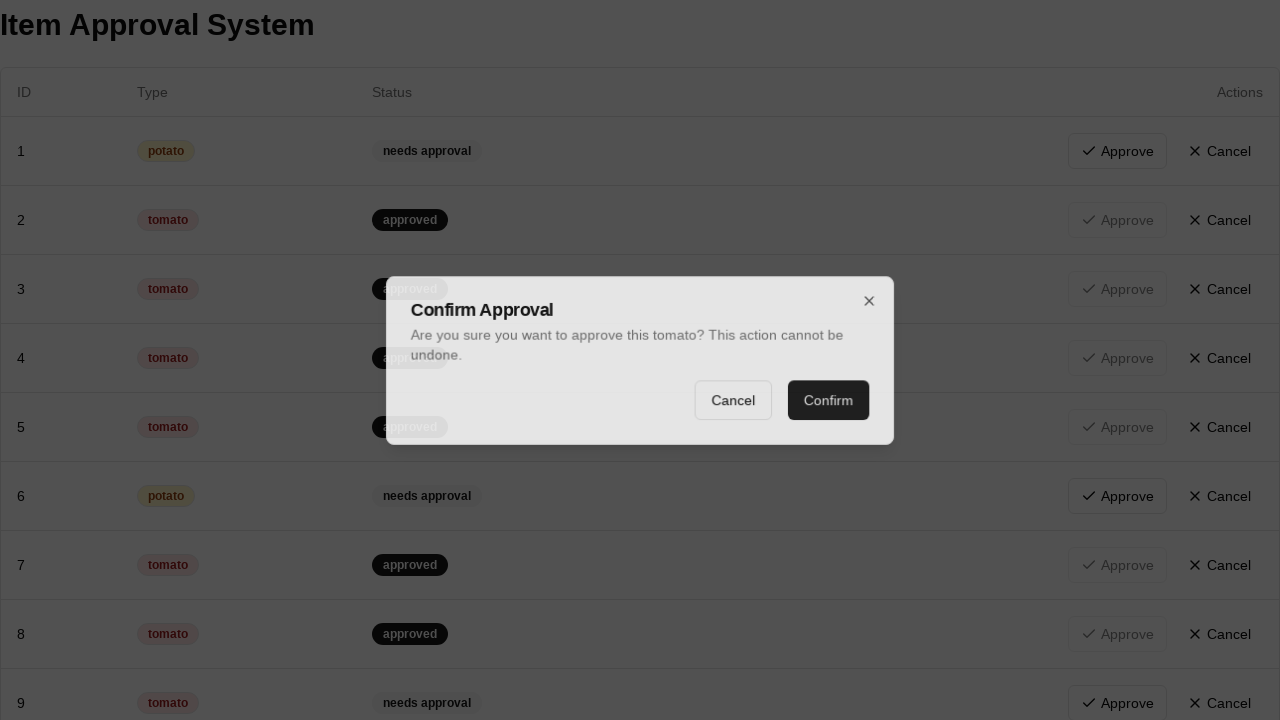

Confirmed approval for tomato row 7 at (830, 400) on internal:role=button[name="Confirm"i]
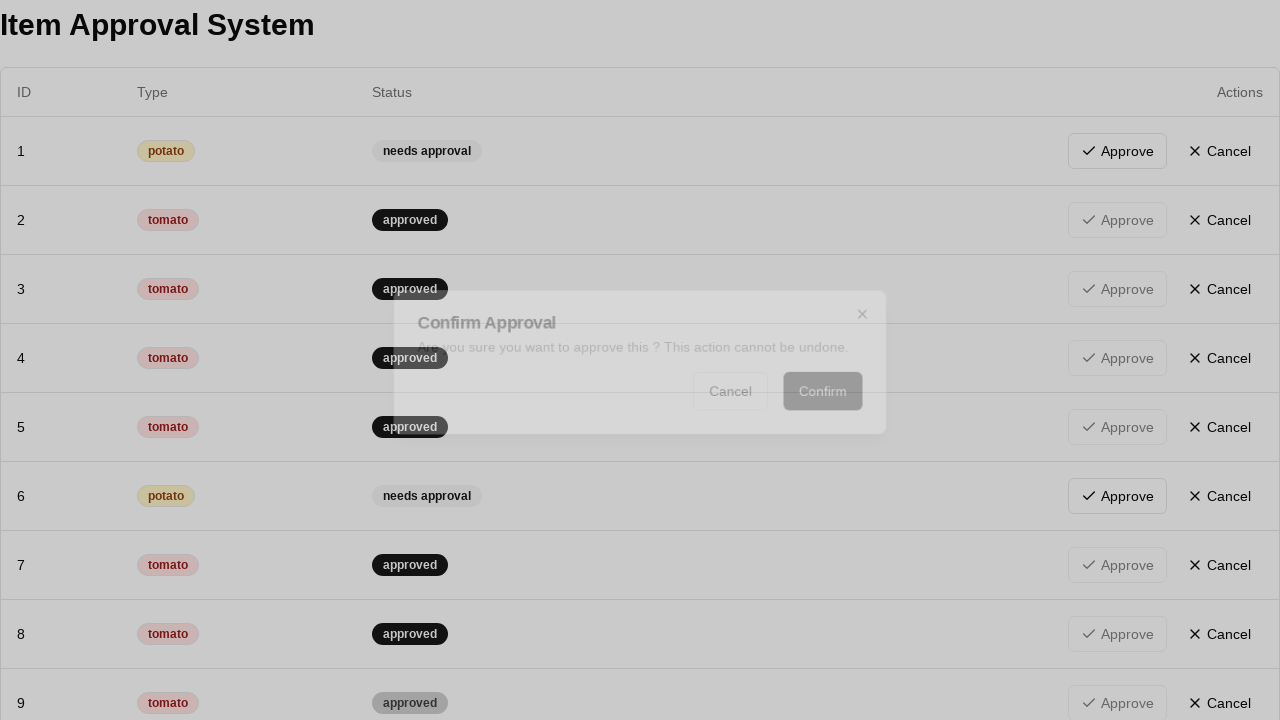

Clicked Approve button for tomato row 8 at (1118, 360) on tr >> internal:has-text="tomato"i >> nth=7 >> internal:role=button[name="Approve
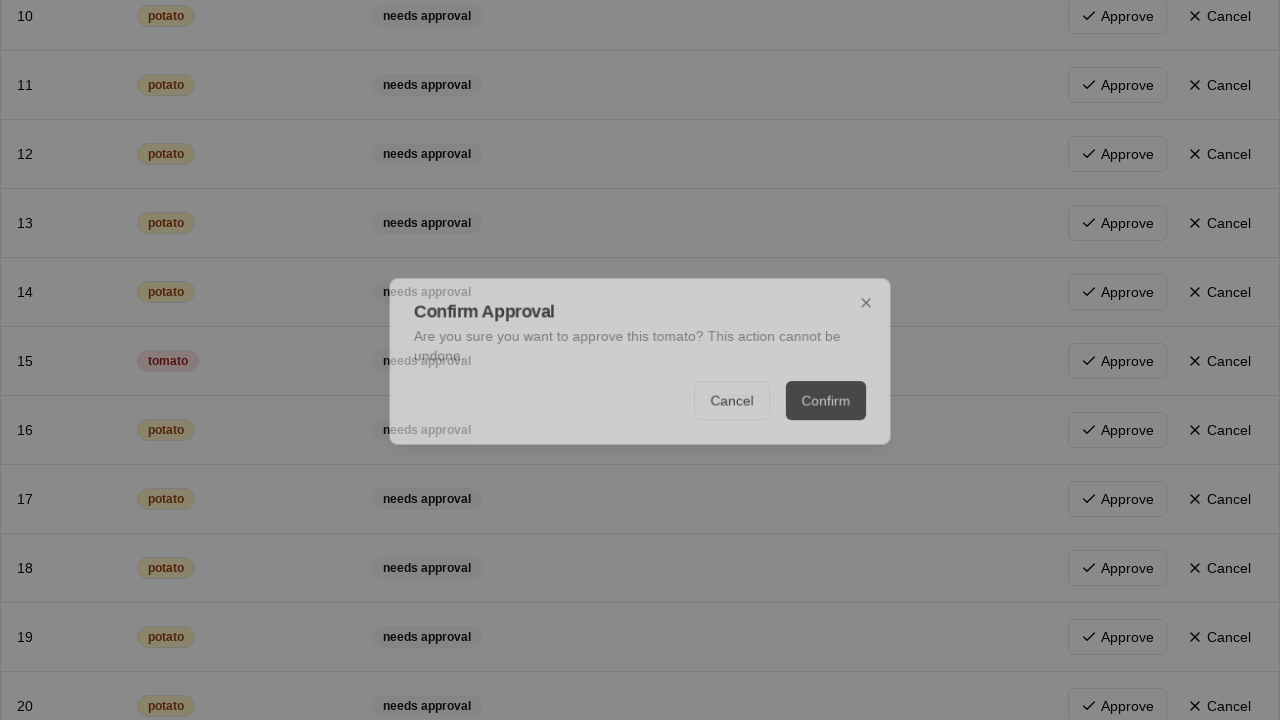

Confirmed approval for tomato row 8 at (830, 400) on internal:role=button[name="Confirm"i]
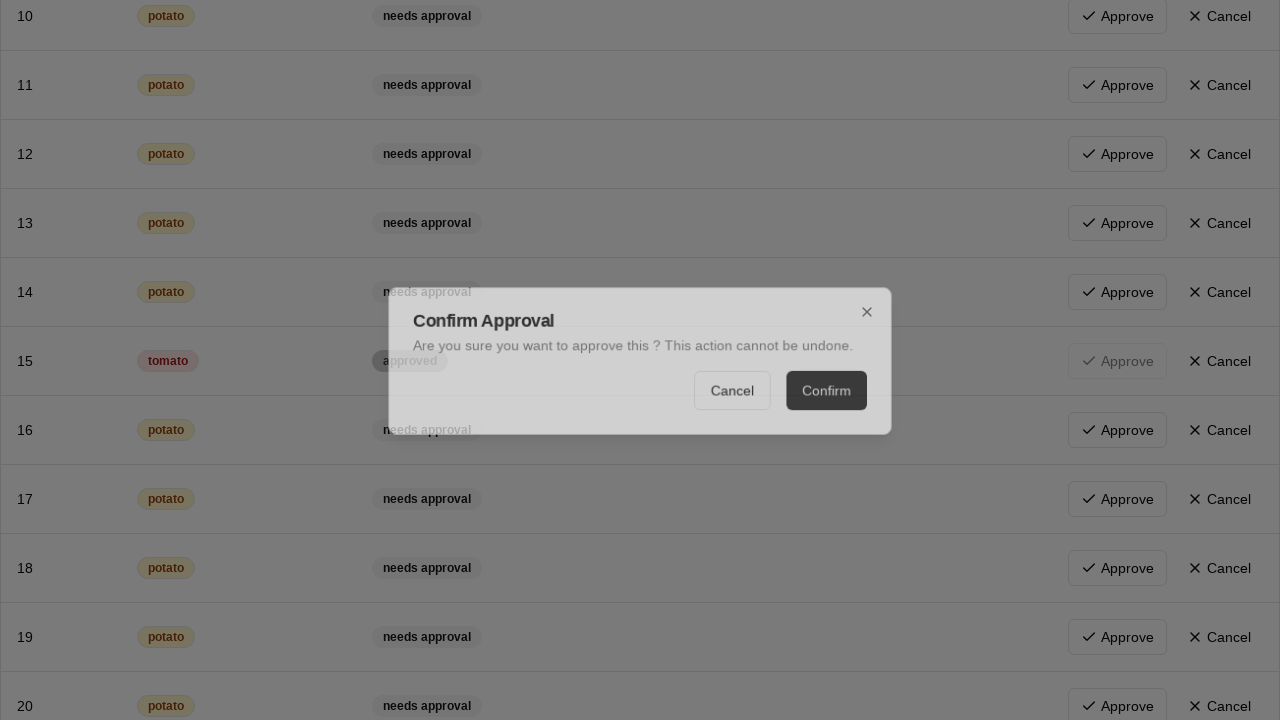

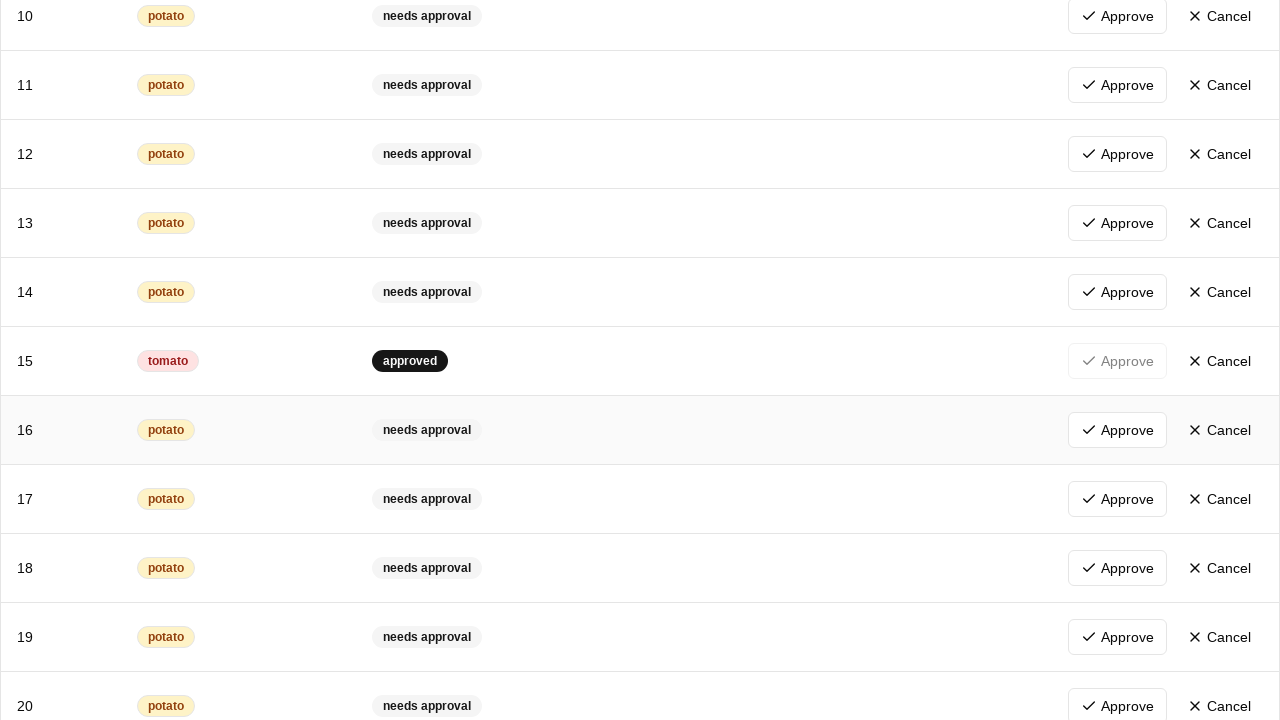